Automates filling out a practice form on DemoQA with personal information including name, email, gender, phone number, and verifies the submission modal displays the correct data.

Starting URL: https://demoqa.com/automation-practice-form

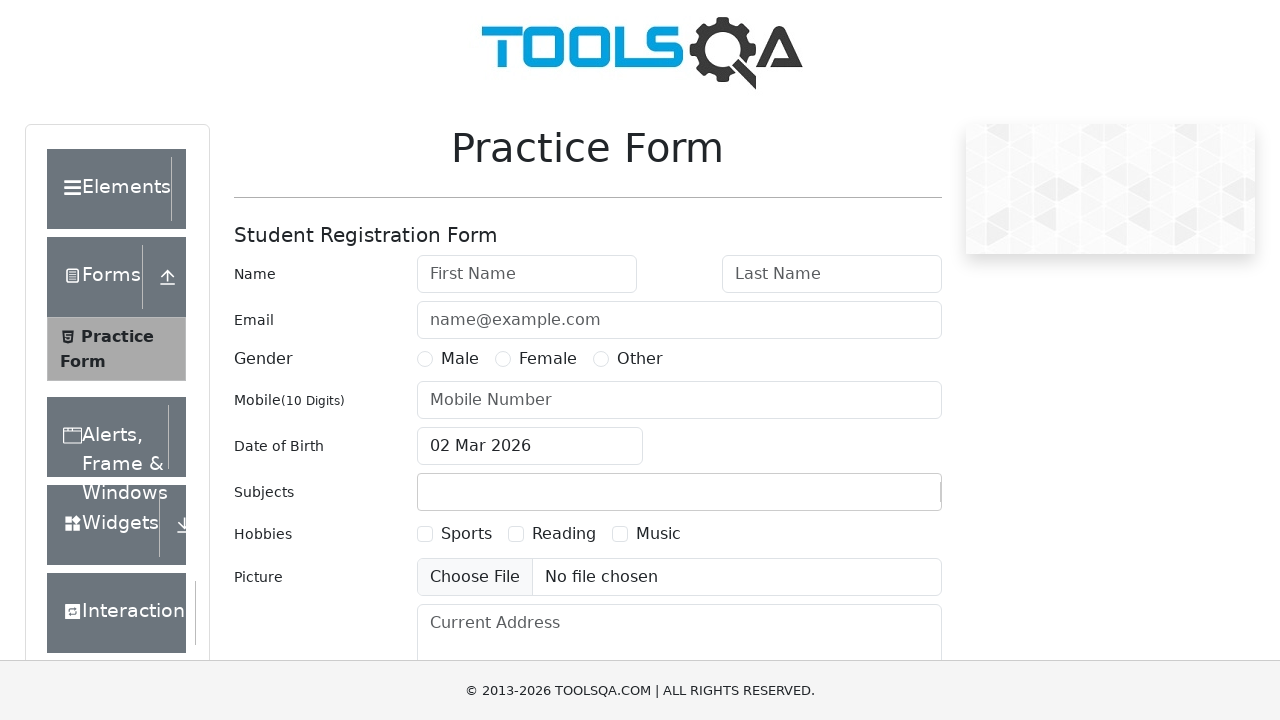

Filled first name field with 'Michael' on #firstName
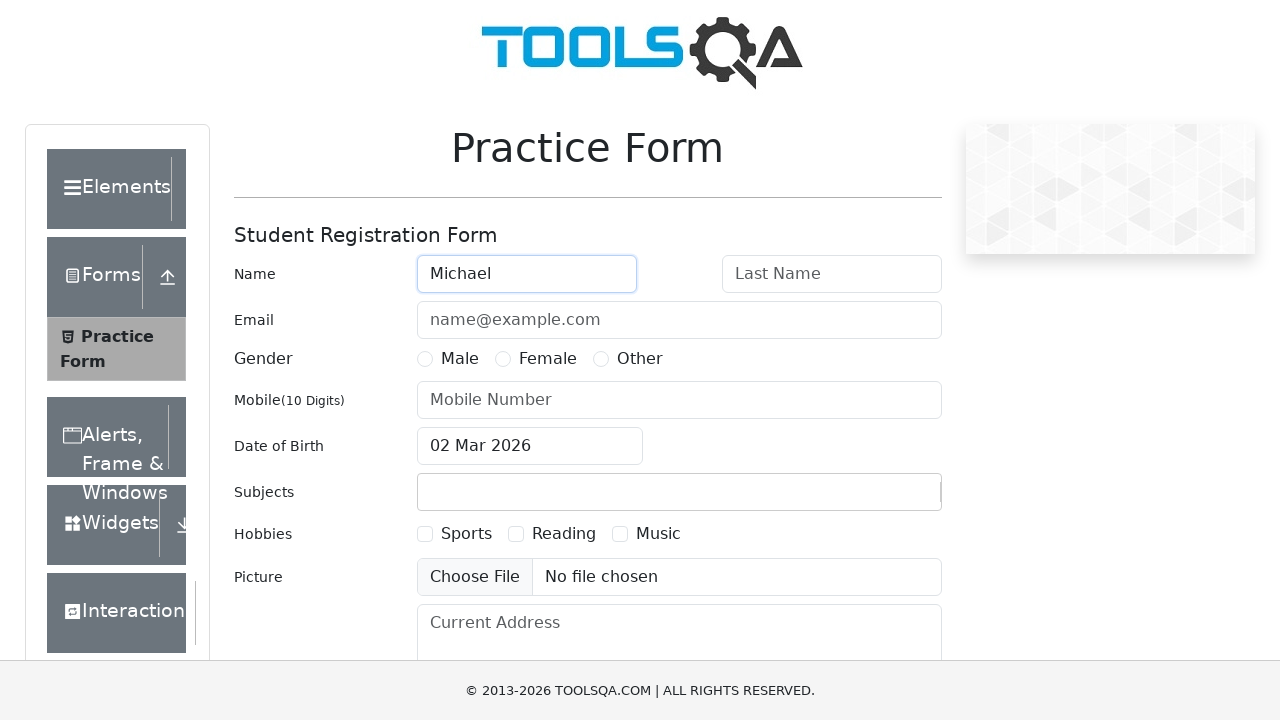

Filled last name field with 'Smith' on #lastName
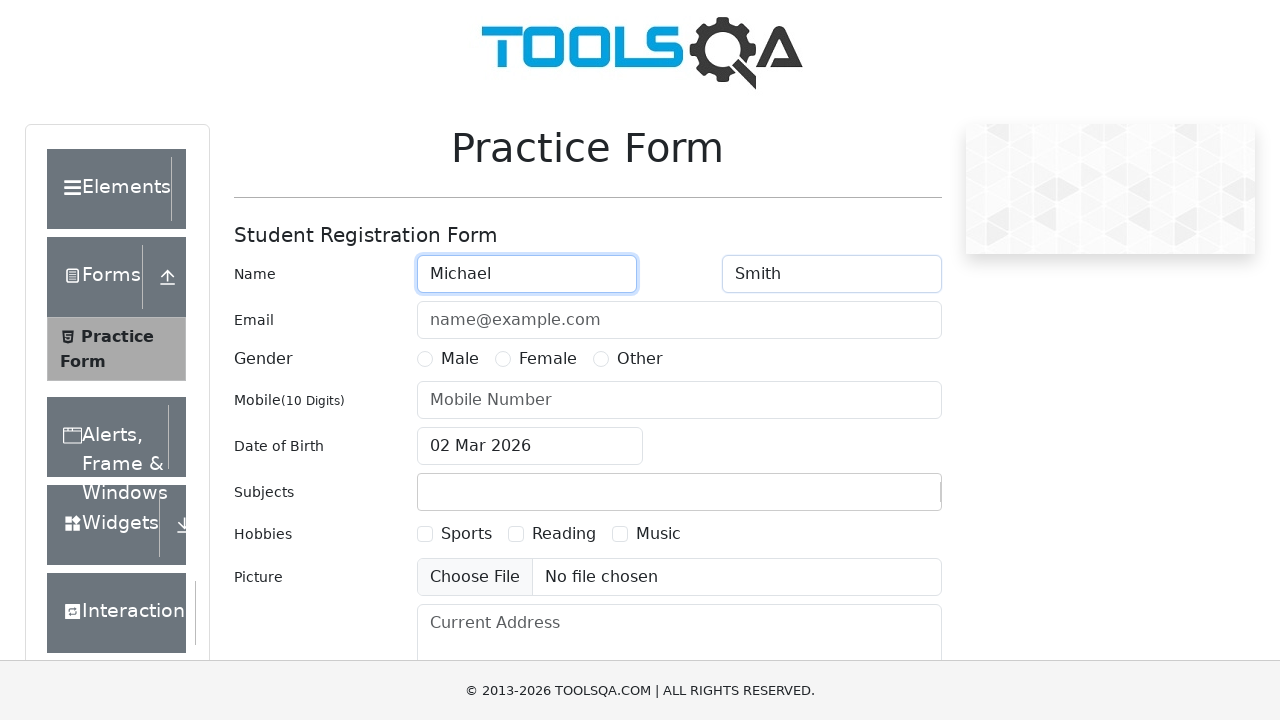

Filled email field with 'michael.smith@testmail.com' on #userEmail
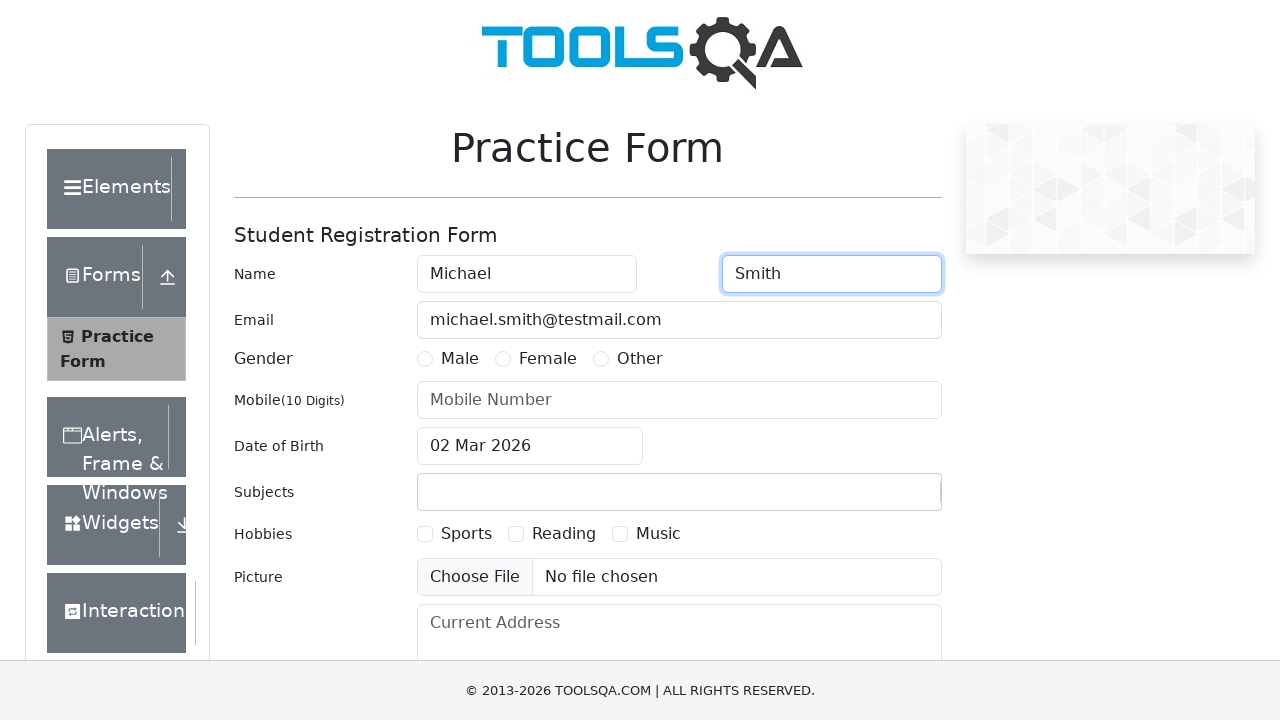

Selected Male gender option at (460, 359) on label[for='gender-radio-1']
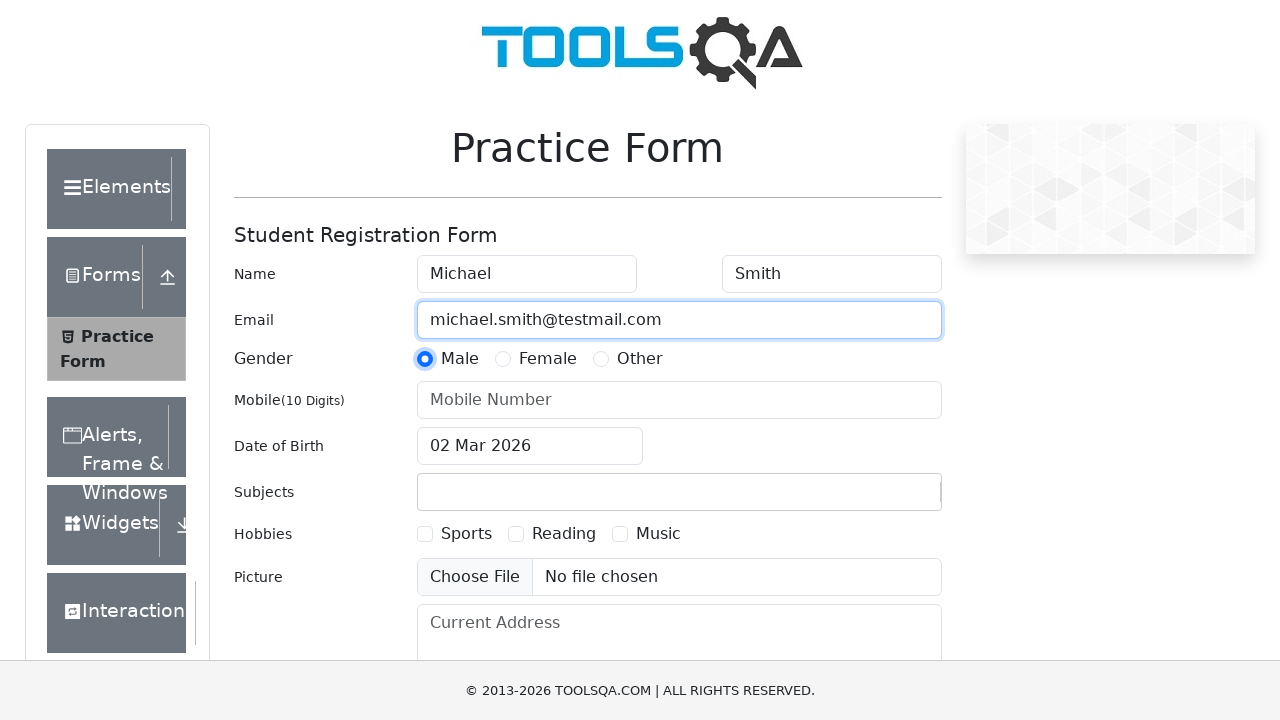

Filled phone number field with '9876543210' on #userNumber
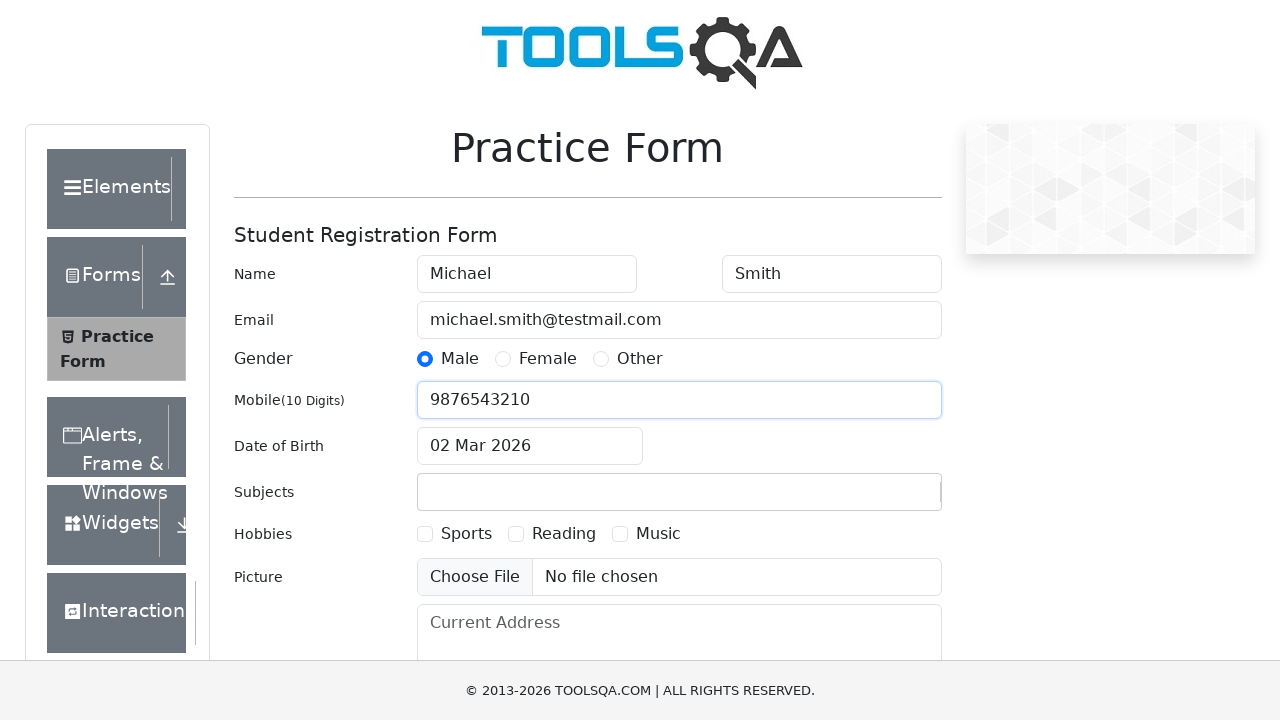

Clicked submit button to submit the practice form at (885, 499) on #submit
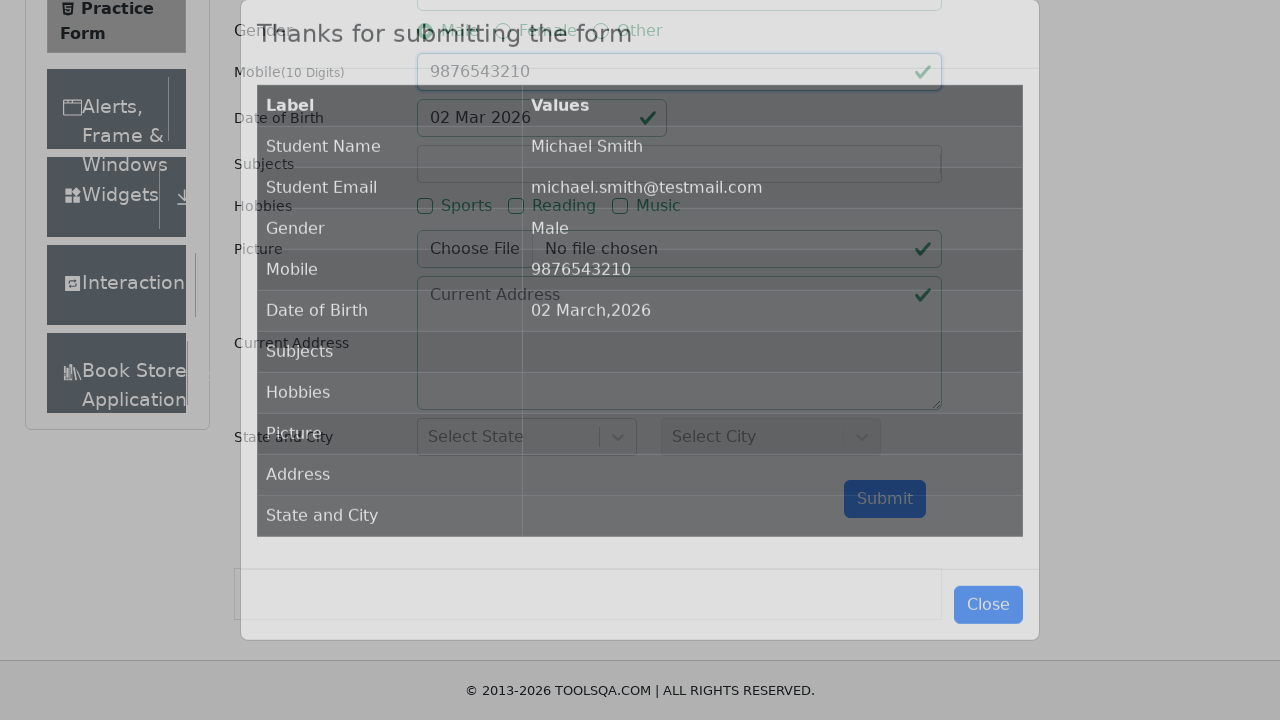

Submission modal appeared and is now visible
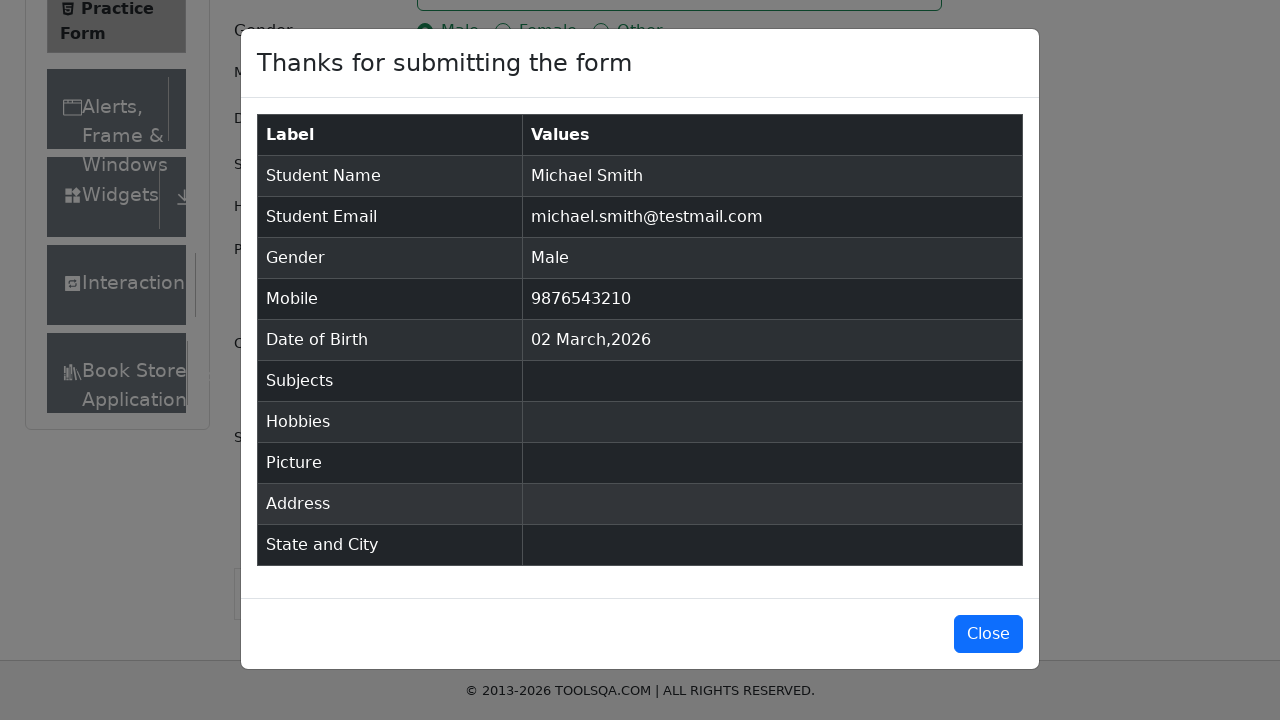

Student Name field is visible in the submission modal
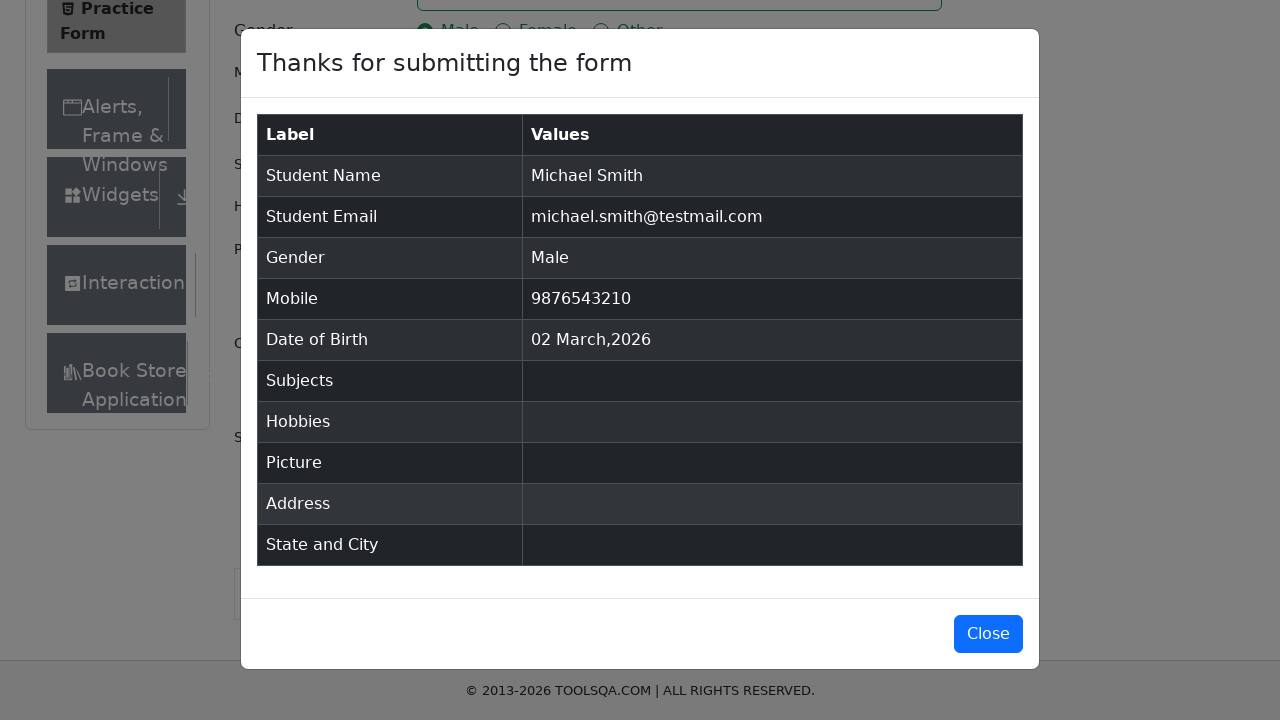

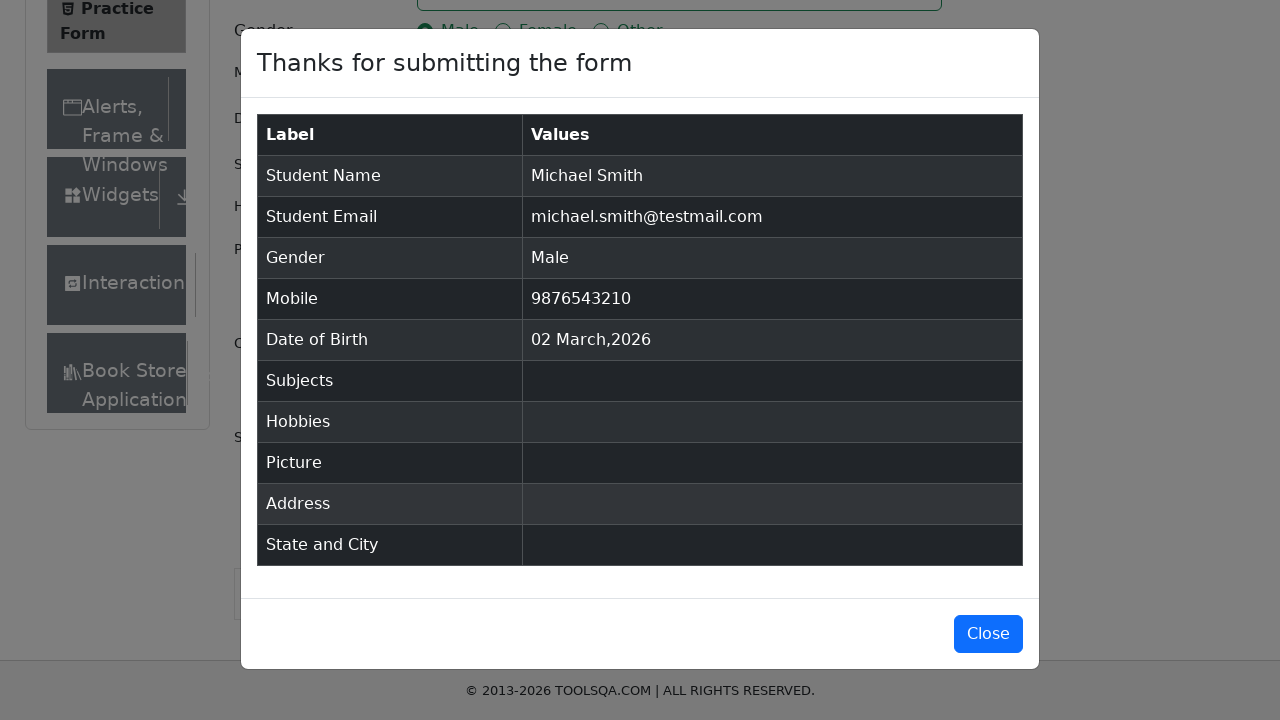